Tests the KSRTC bus booking website by scrolling the page and clicking the search buses button without filling required fields, then verifying the validation alert message appears

Starting URL: https://ksrtc.in/

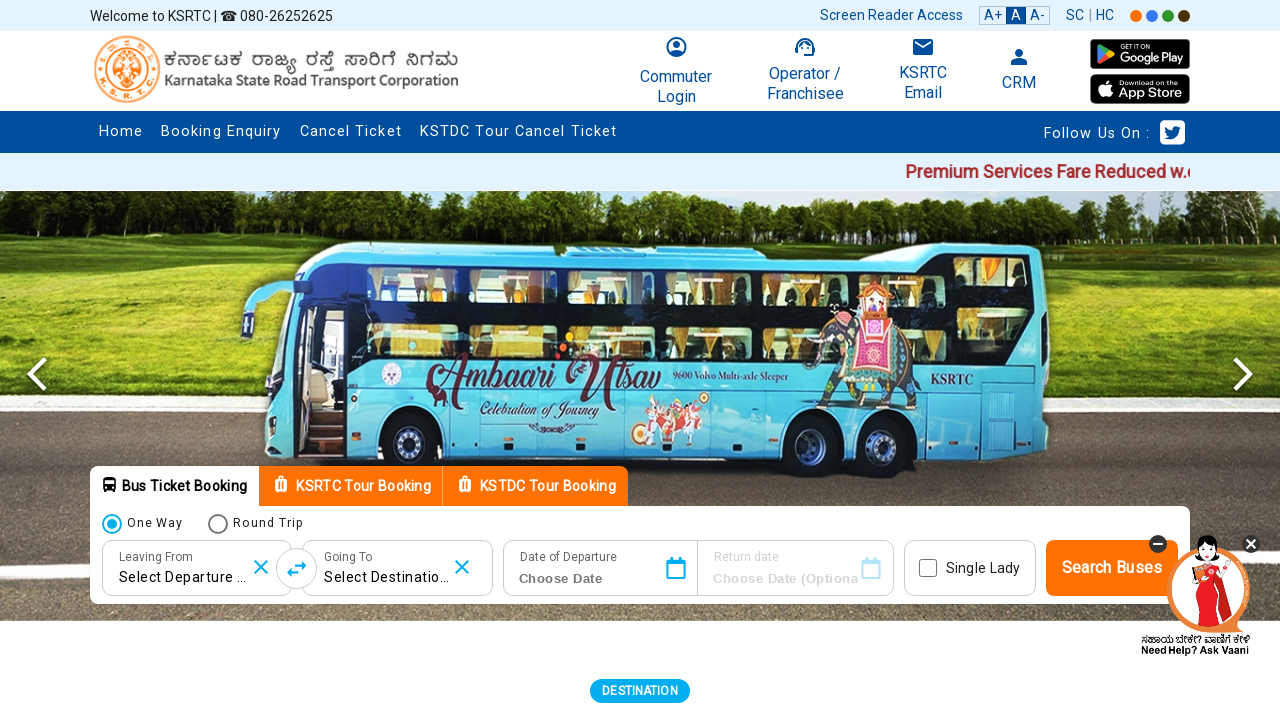

Scrolled page down by 500 pixels
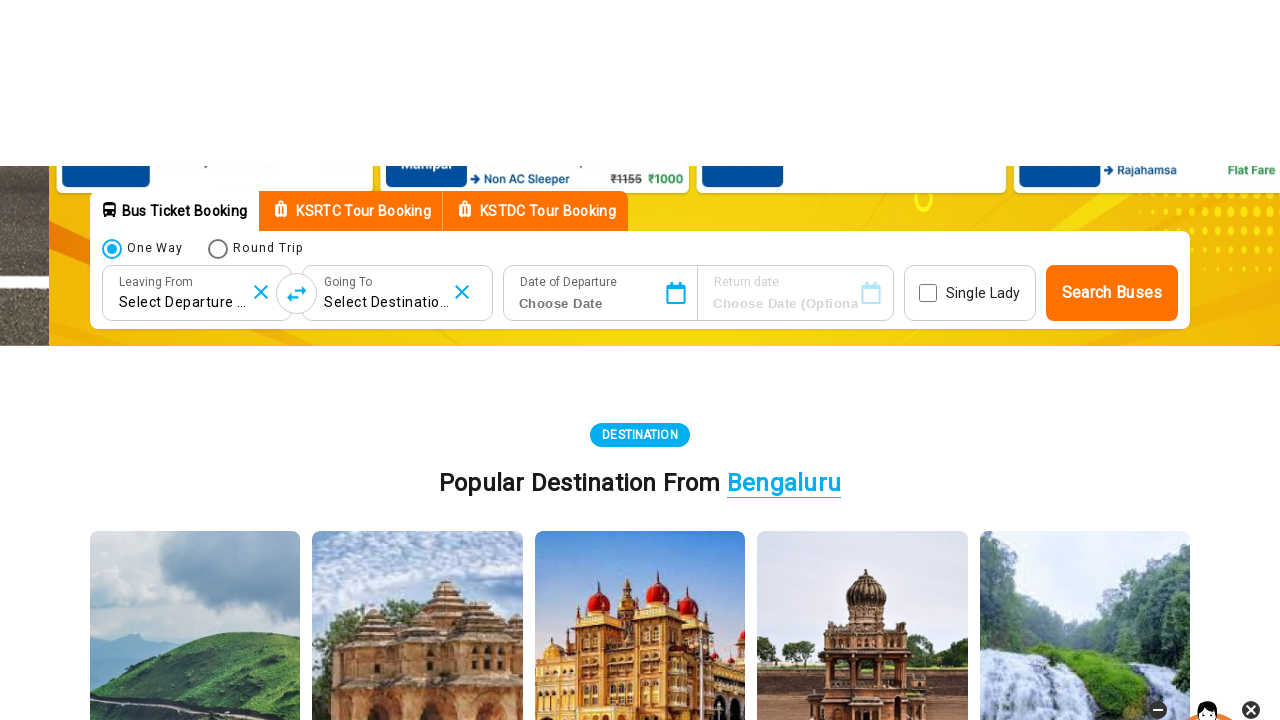

Clicked Search buses button without filling required fields at (1112, 68) on div#submitSearch
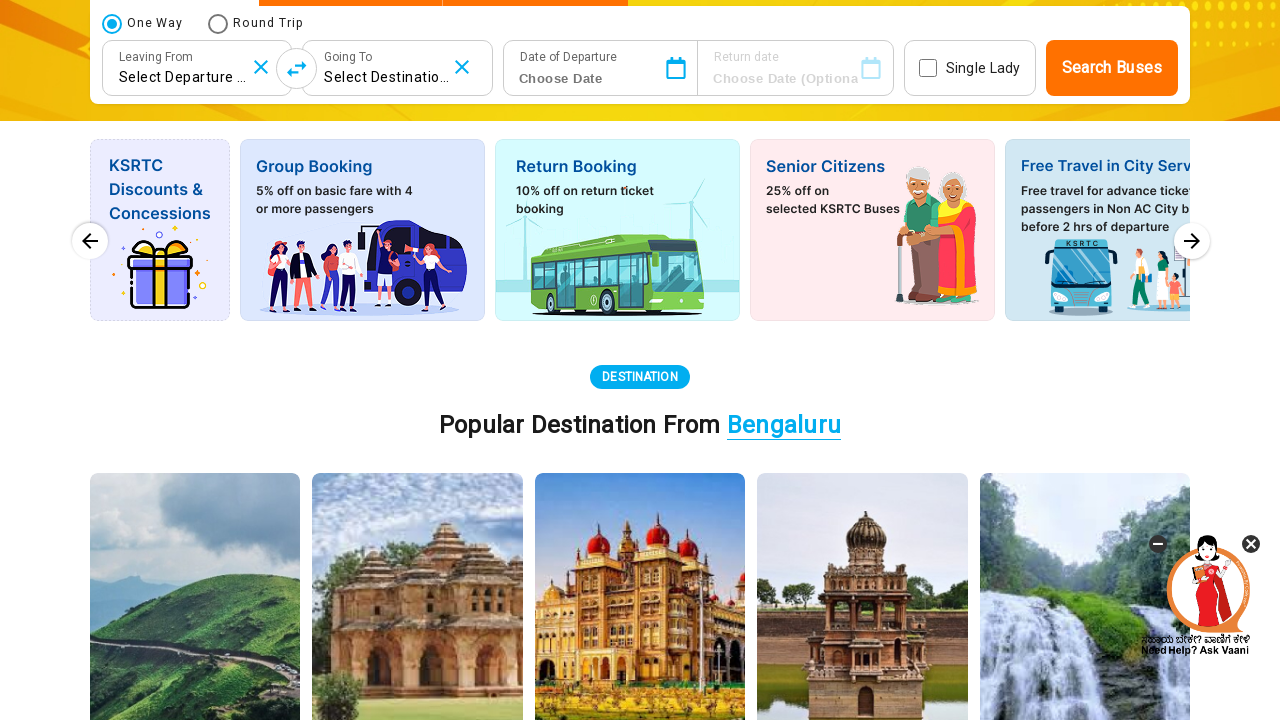

Set up dialog handler to accept validation alert
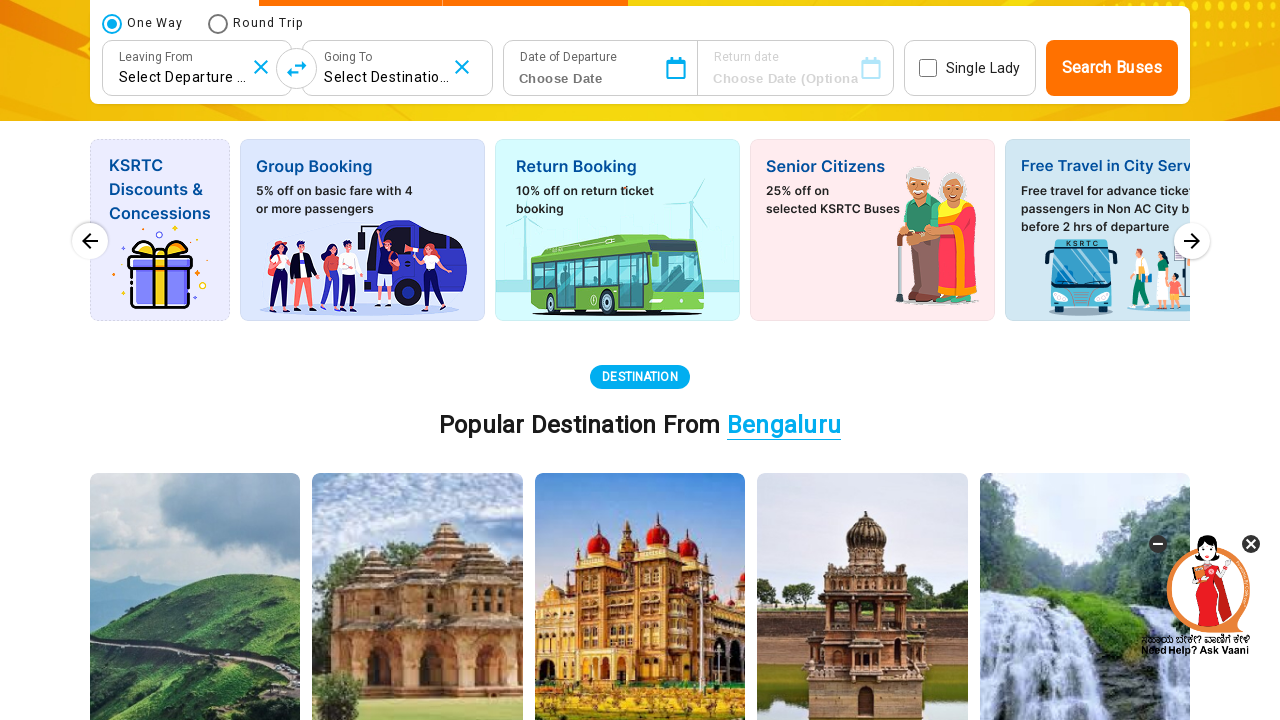

Waited 2000ms for alert dialog to appear and be handled
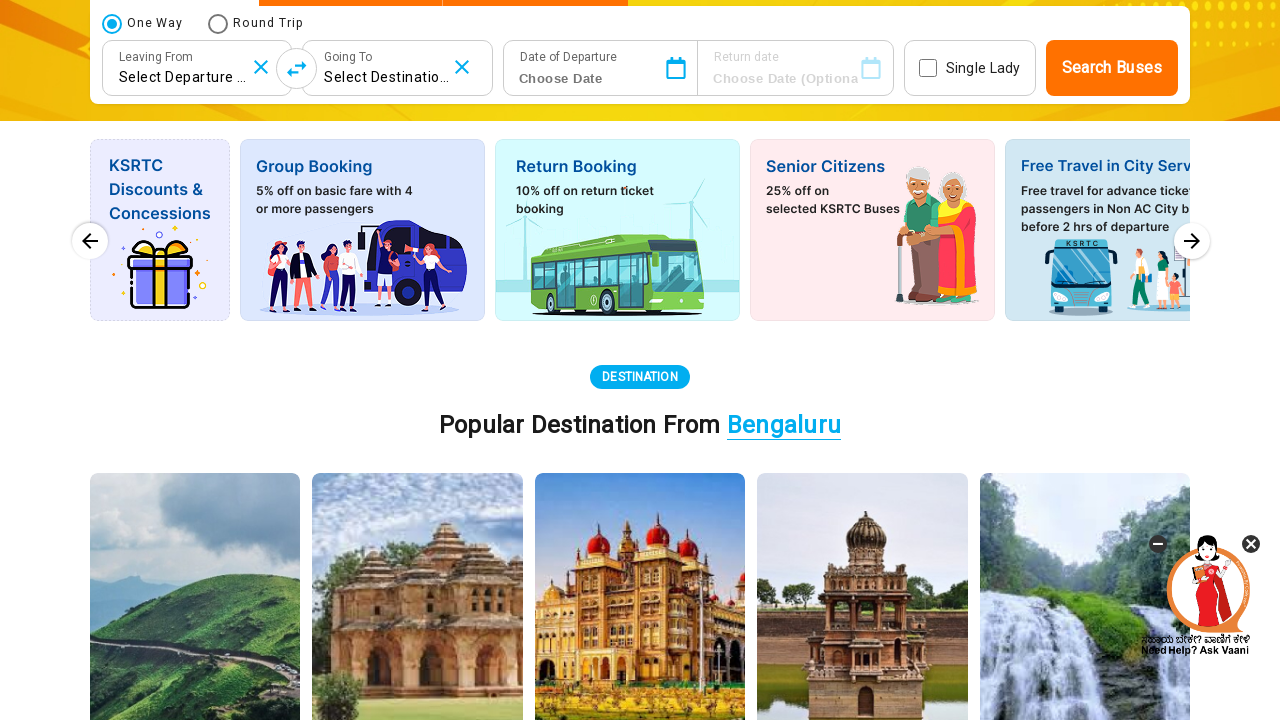

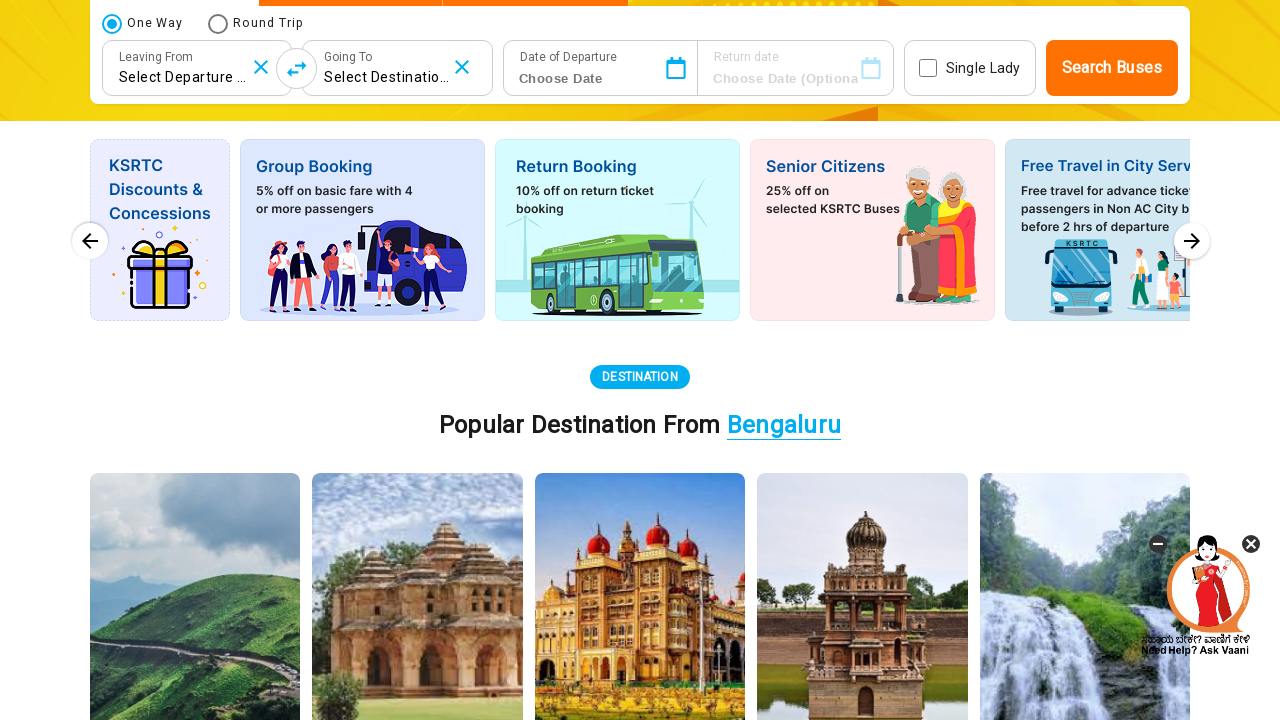